Tests that new todo items are appended to the bottom of the list by creating 3 items and verifying order

Starting URL: https://demo.playwright.dev/todomvc

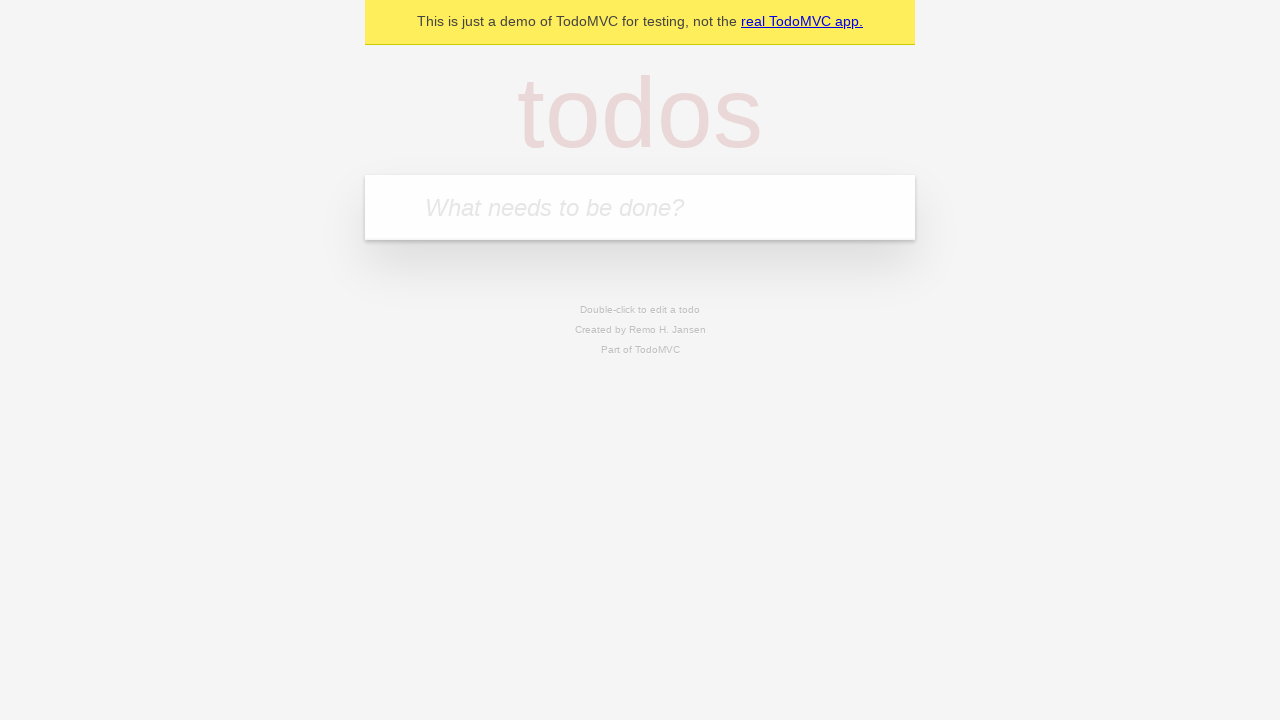

Filled new todo input with 'buy some cheese' on .new-todo
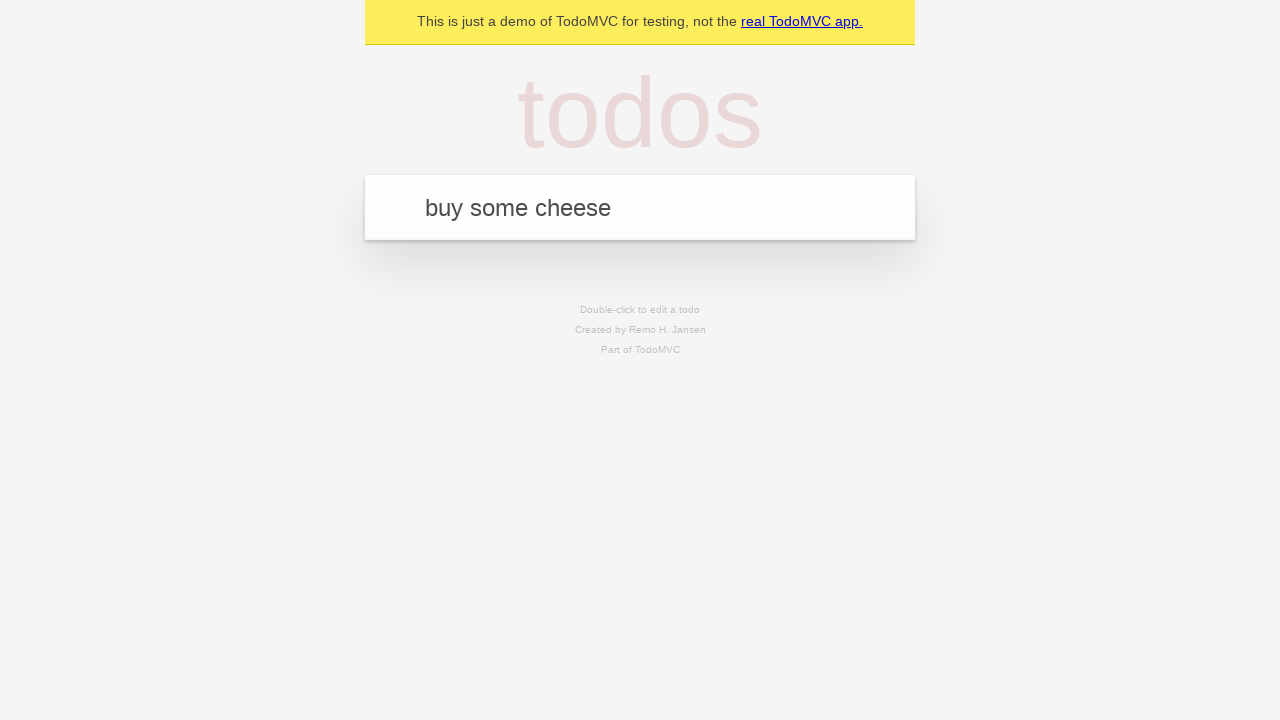

Pressed Enter to add first todo item on .new-todo
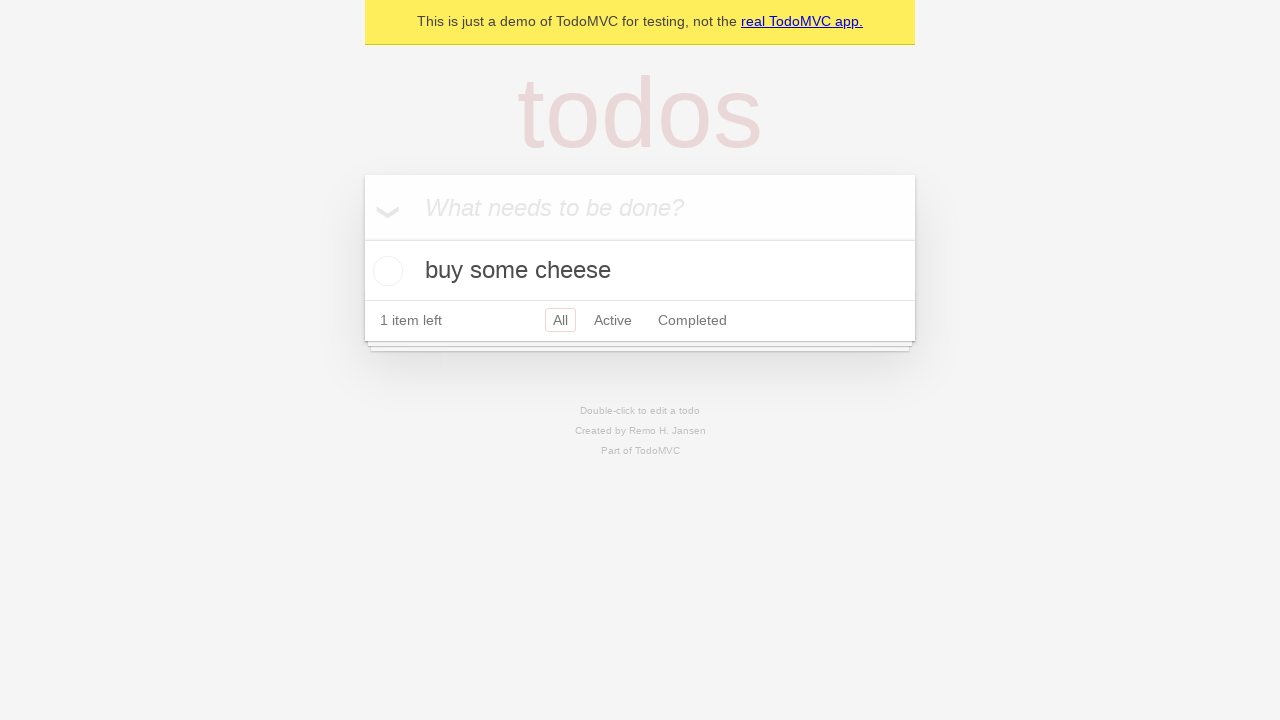

Filled new todo input with 'feed the cat' on .new-todo
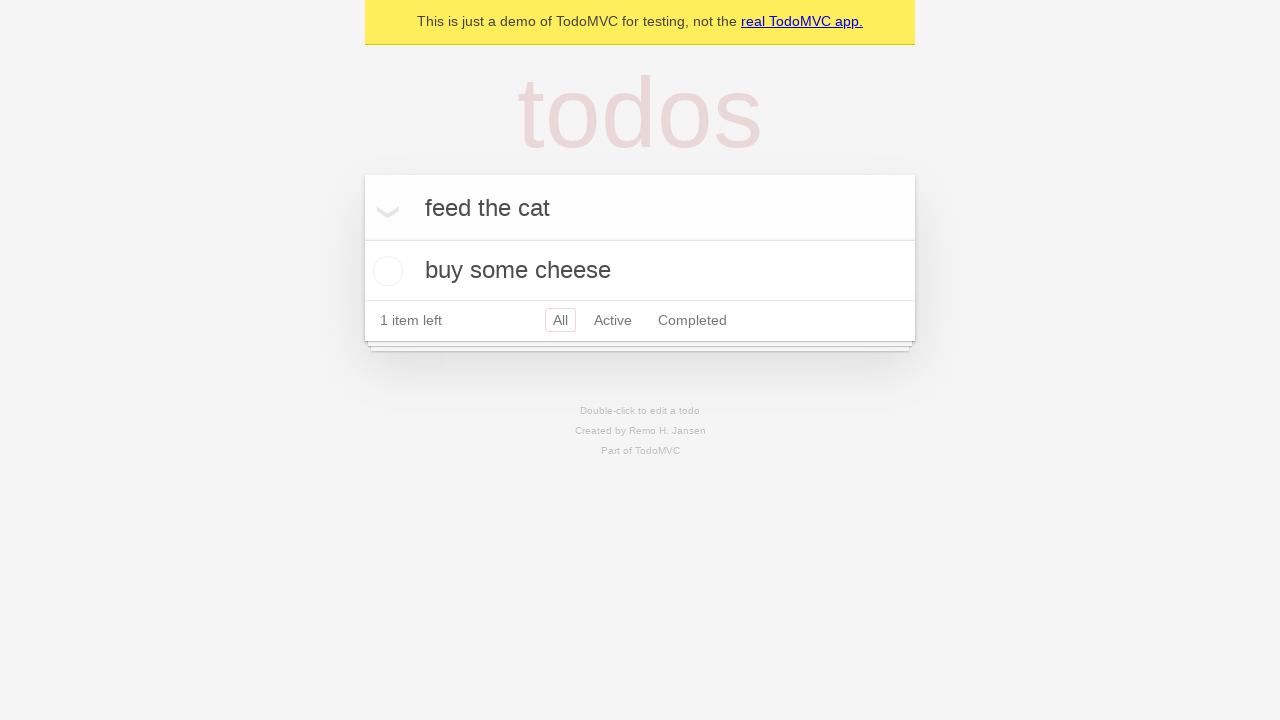

Pressed Enter to add second todo item on .new-todo
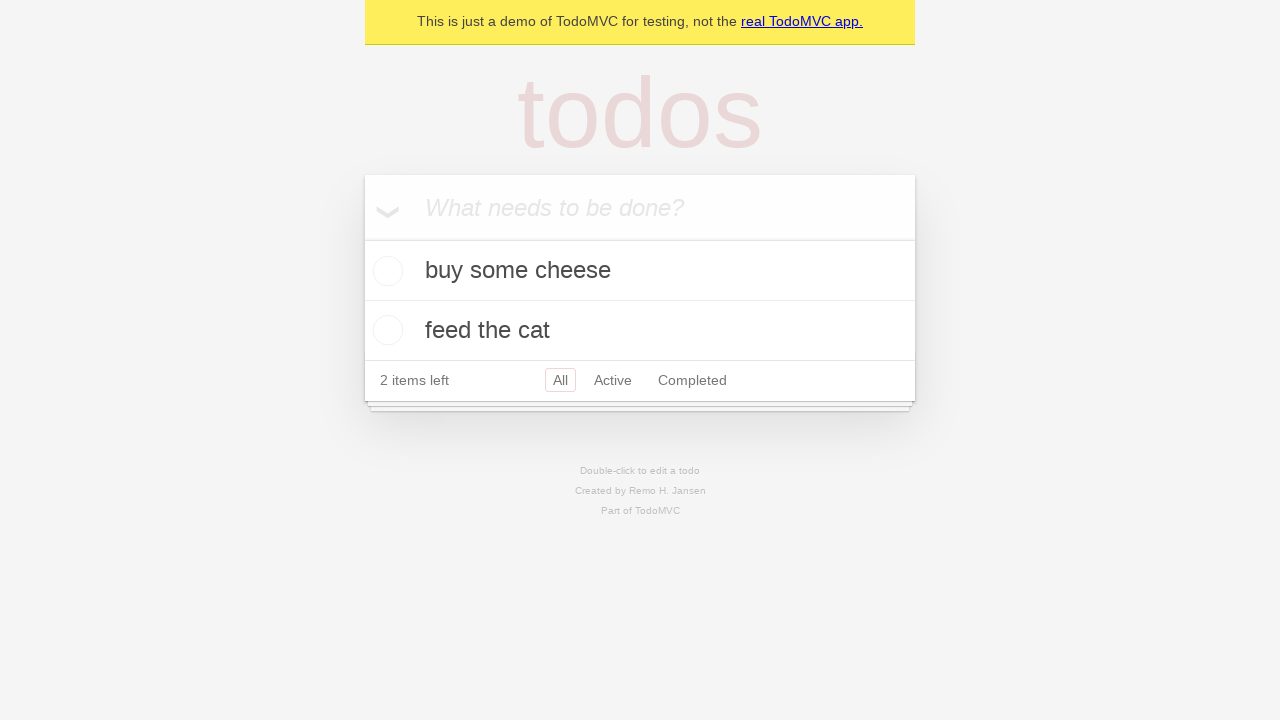

Filled new todo input with 'book a doctors appointment' on .new-todo
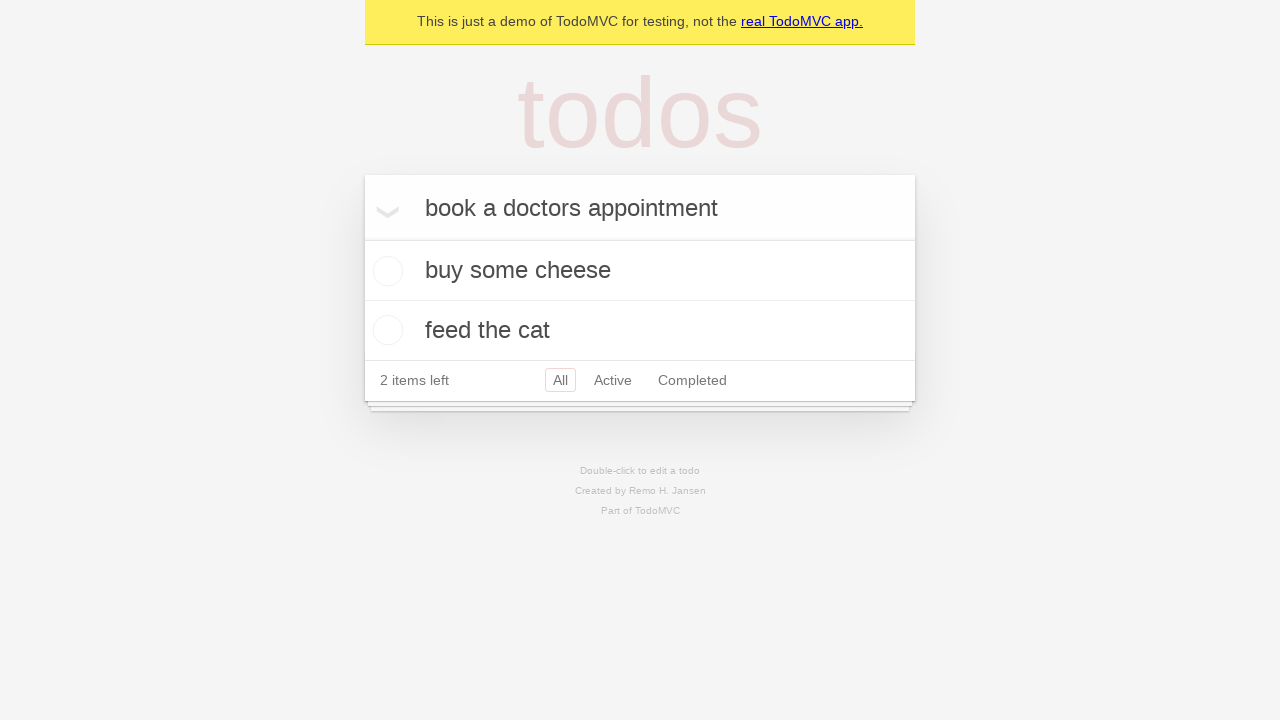

Pressed Enter to add third todo item on .new-todo
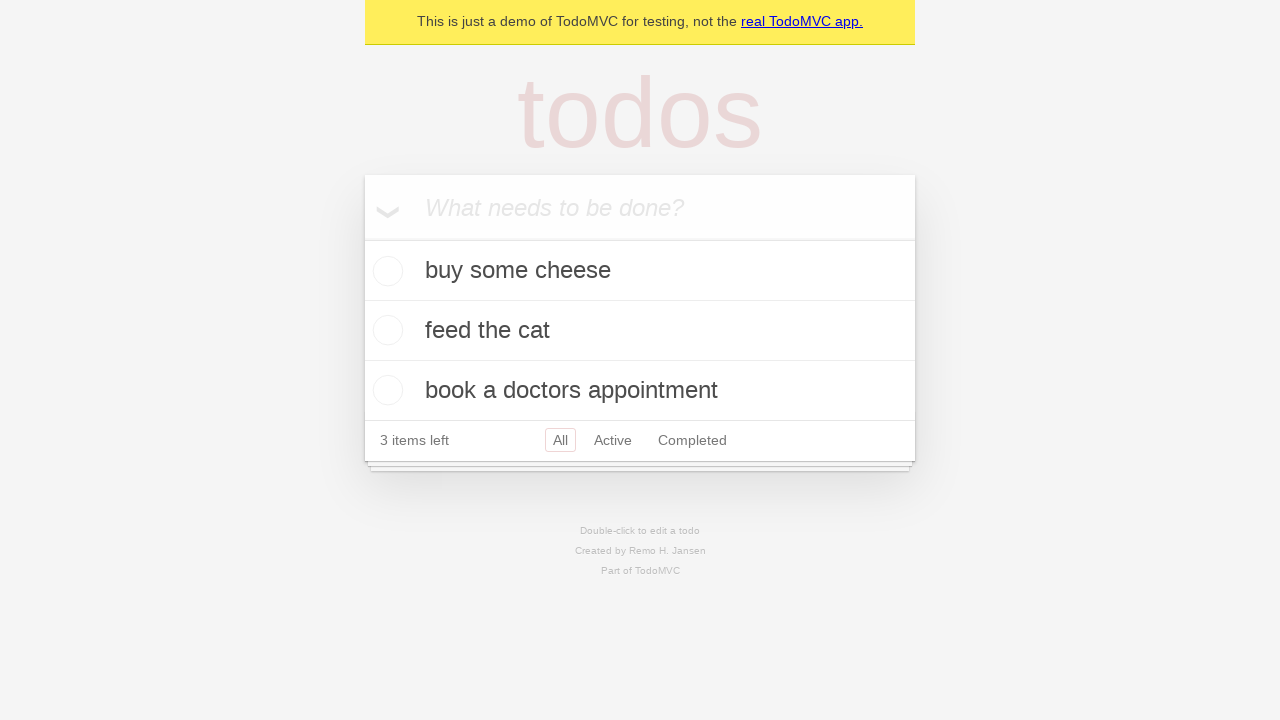

Waited for all 3 todo items to appear in the list
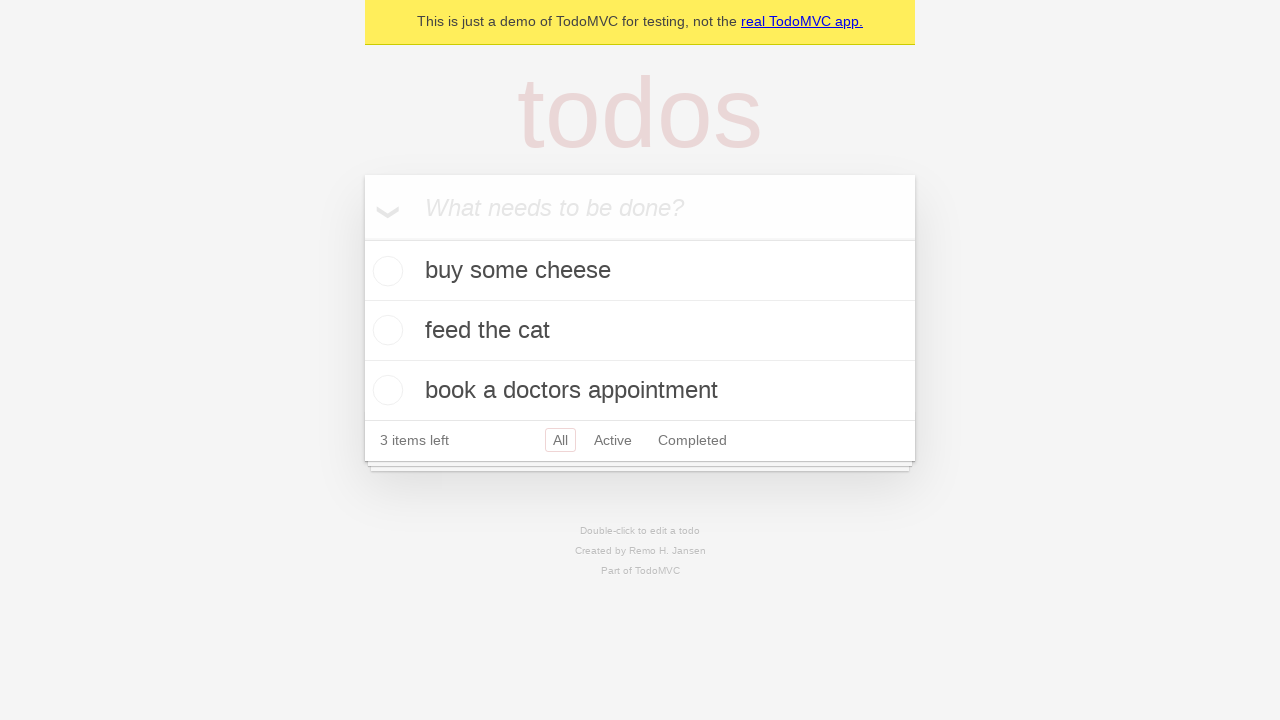

Verified todo count element is displayed
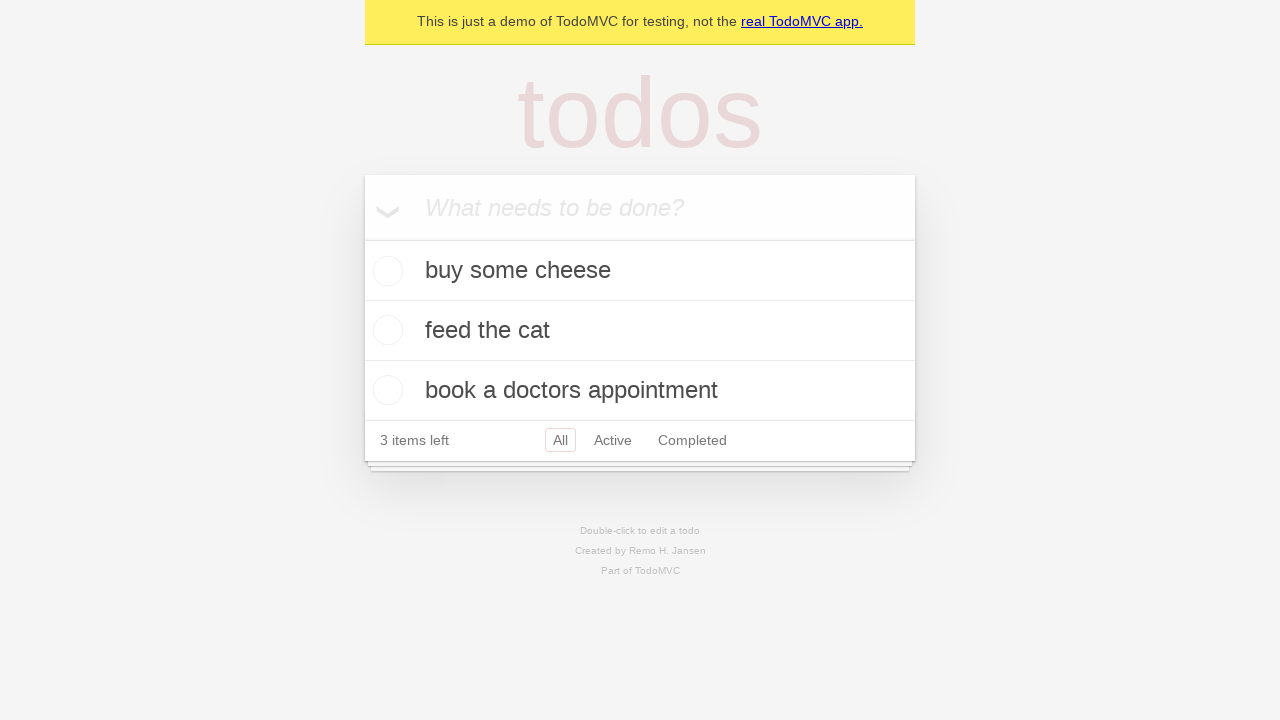

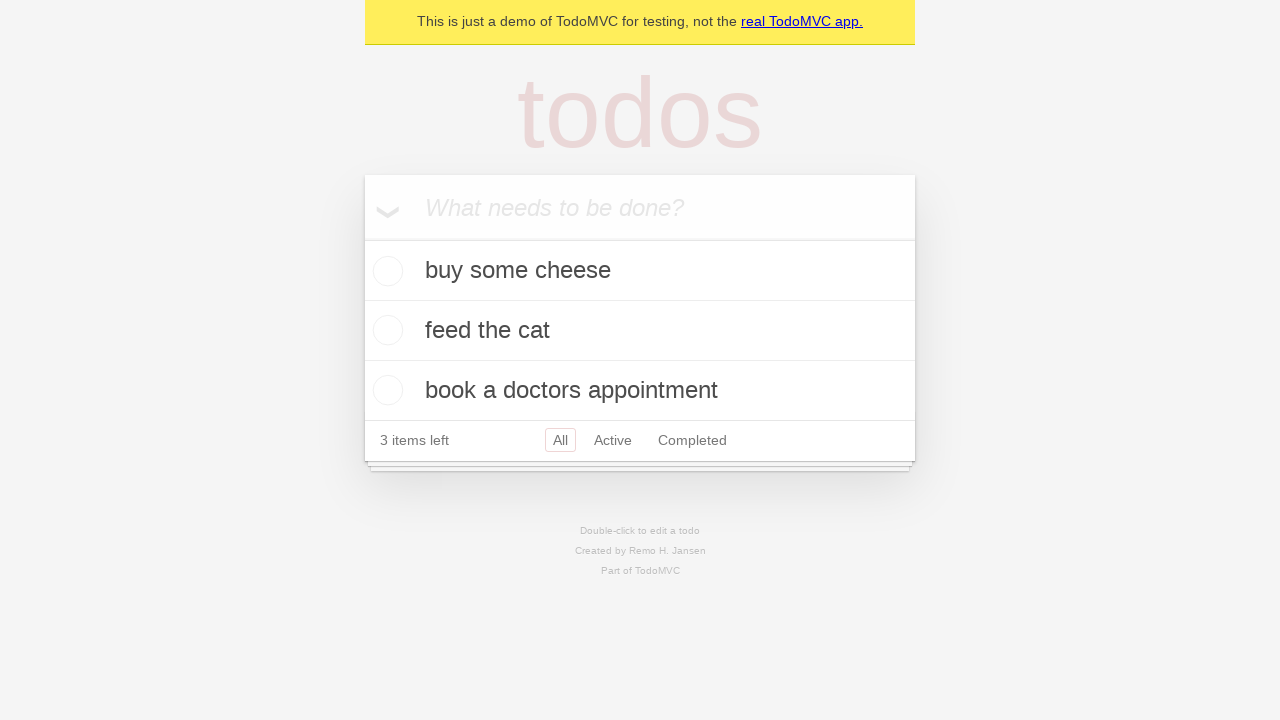